Tests dropdown selection by choosing origin city (Bangalore) and destination city (Chennai) from custom dropdown menus.

Starting URL: https://rahulshettyacademy.com/dropdownsPractise/

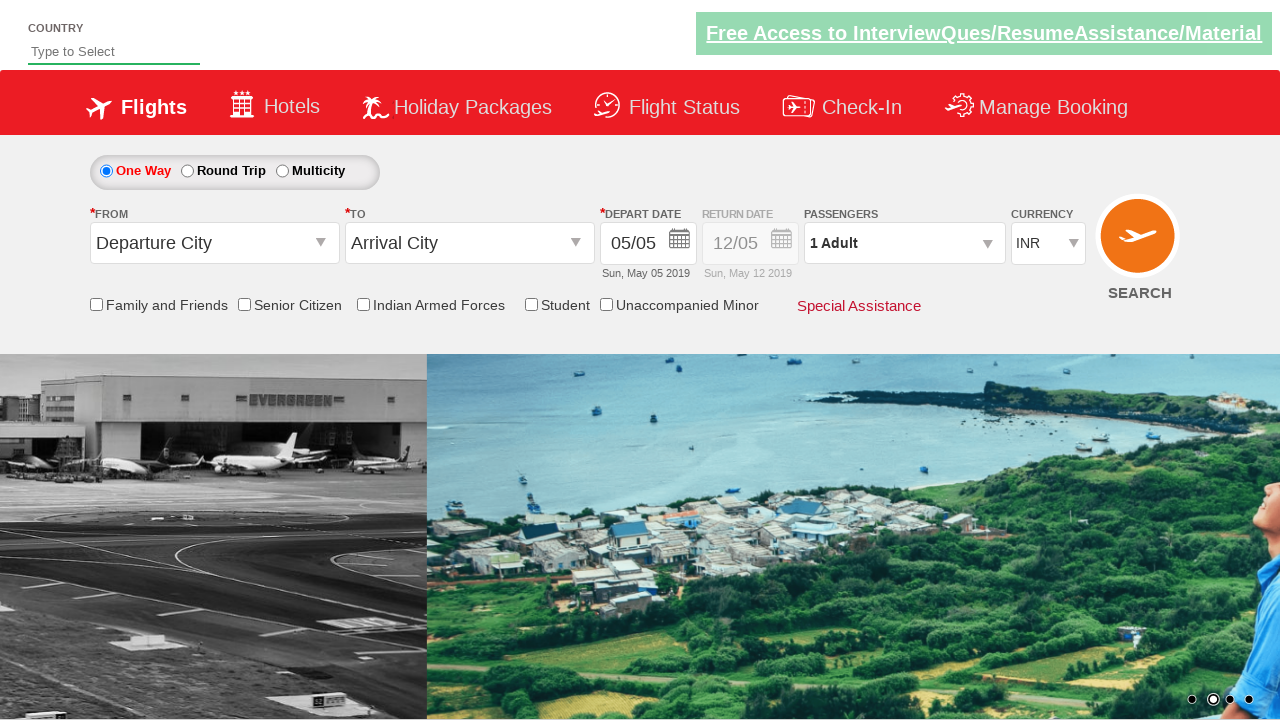

Clicked on origin station dropdown at (214, 243) on #ctl00_mainContent_ddl_originStation1_CTXT
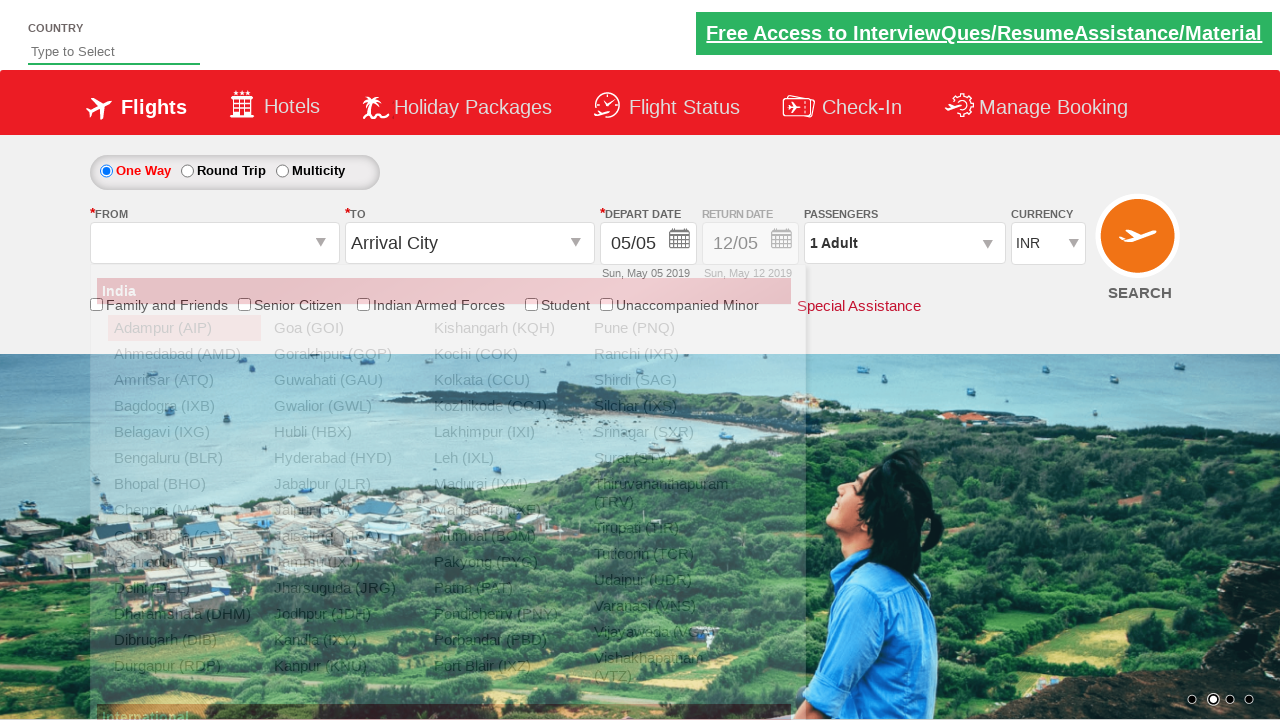

Selected Bangalore (BLR) as origin city at (184, 458) on xpath=//a[@value='BLR']
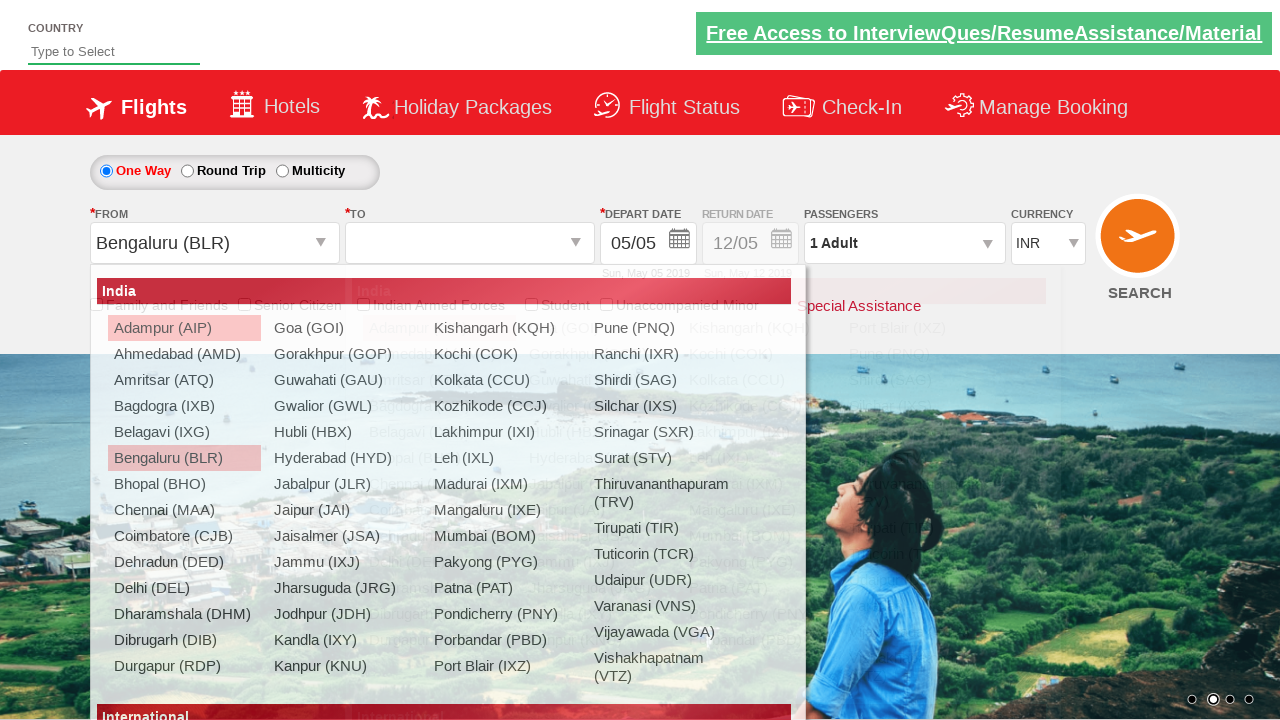

Waited 2 seconds for destination dropdown to be available
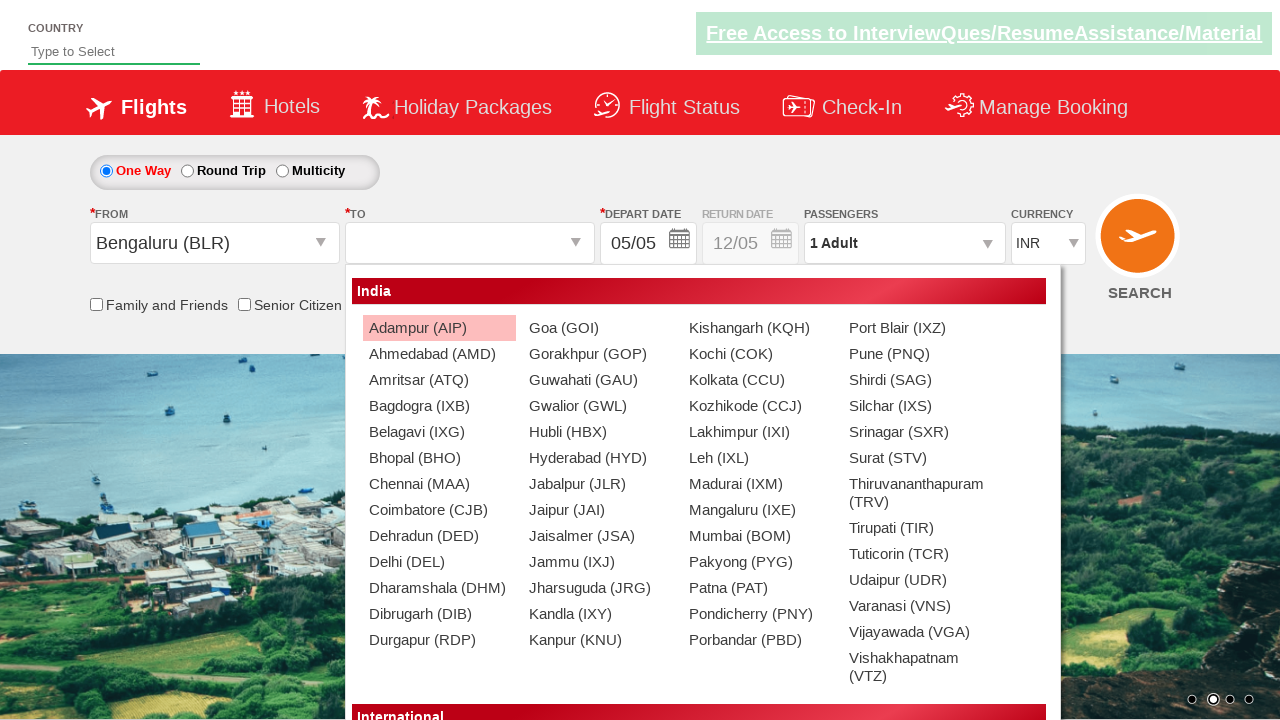

Selected Chennai (MAA) as destination city at (439, 484) on xpath=//div[@id='glsctl00_mainContent_ddl_destinationStation1_CTNR'] //a[@value=
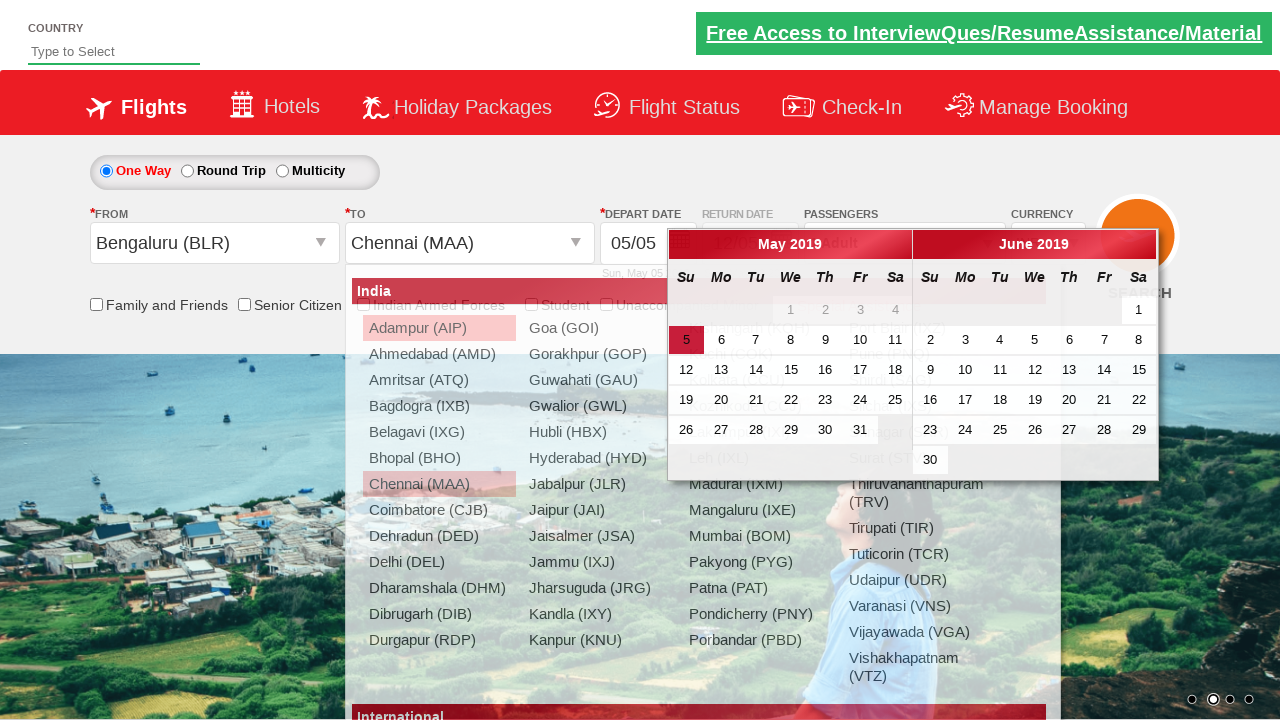

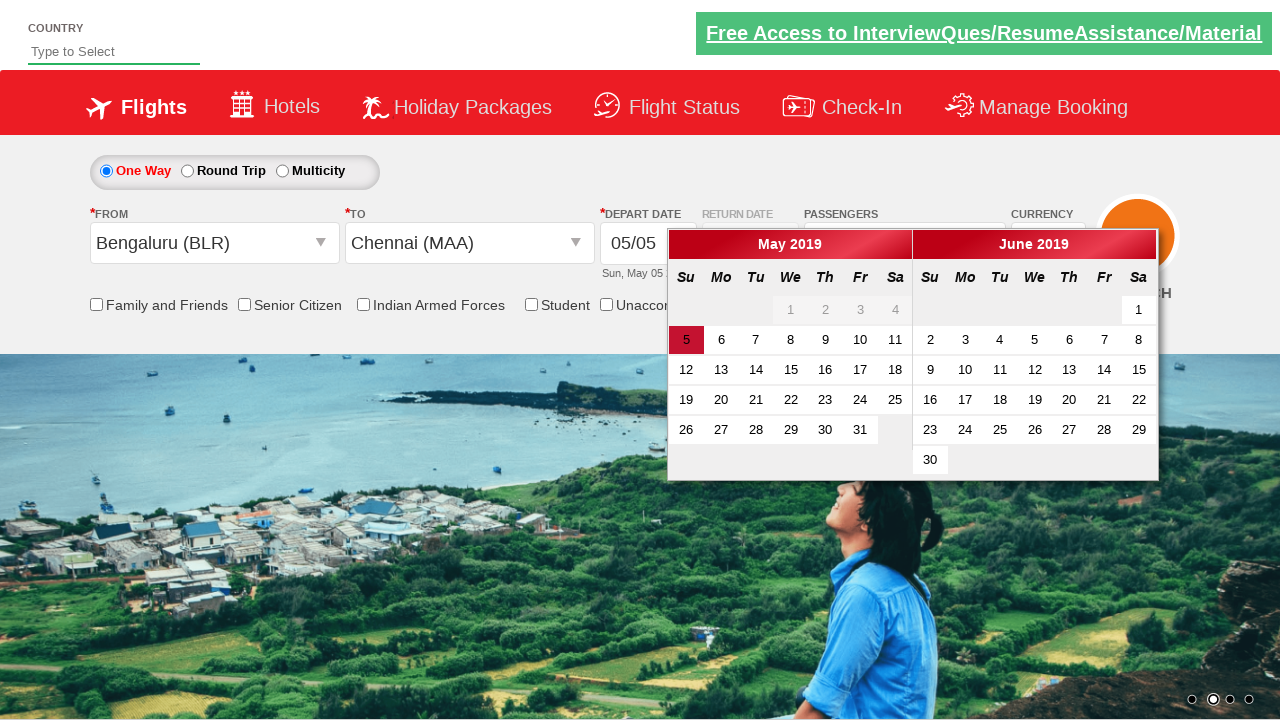